Navigates to Newegg PlayStation 5 product page and waits for the page content to load

Starting URL: https://www.newegg.com/p/N82E16868110292

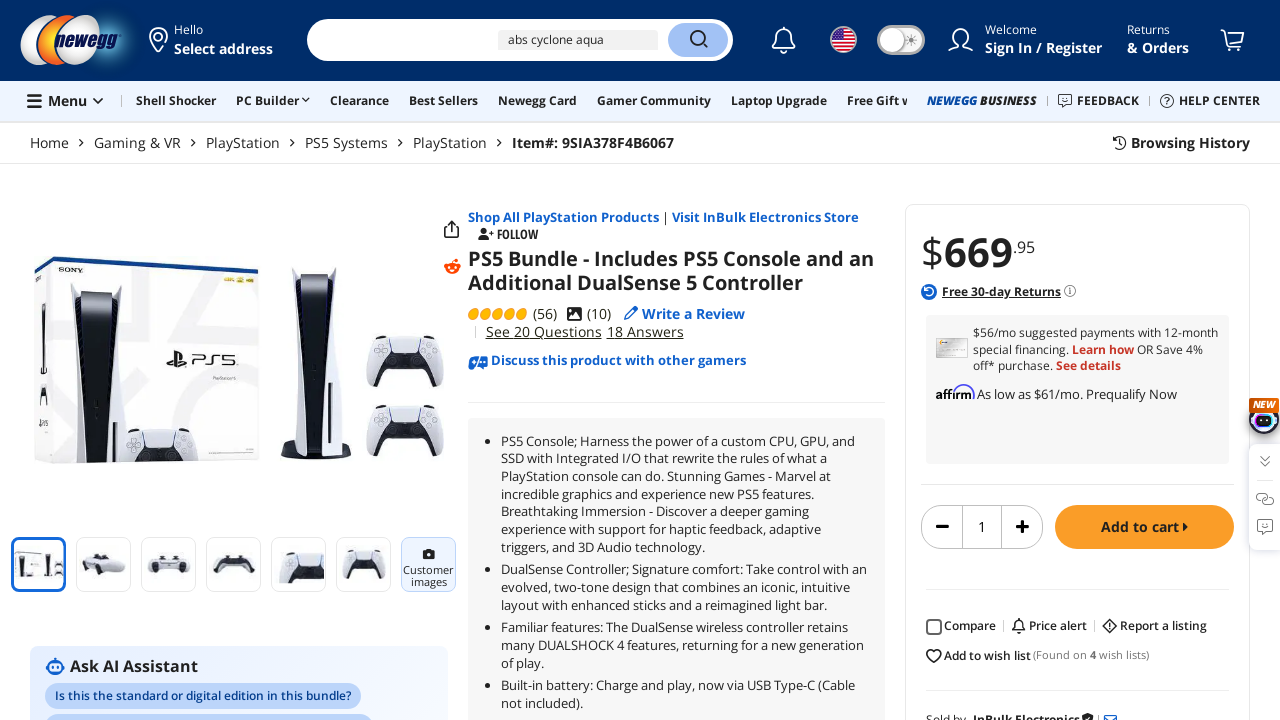

Waited for body element to be present on Newegg PS5 product page
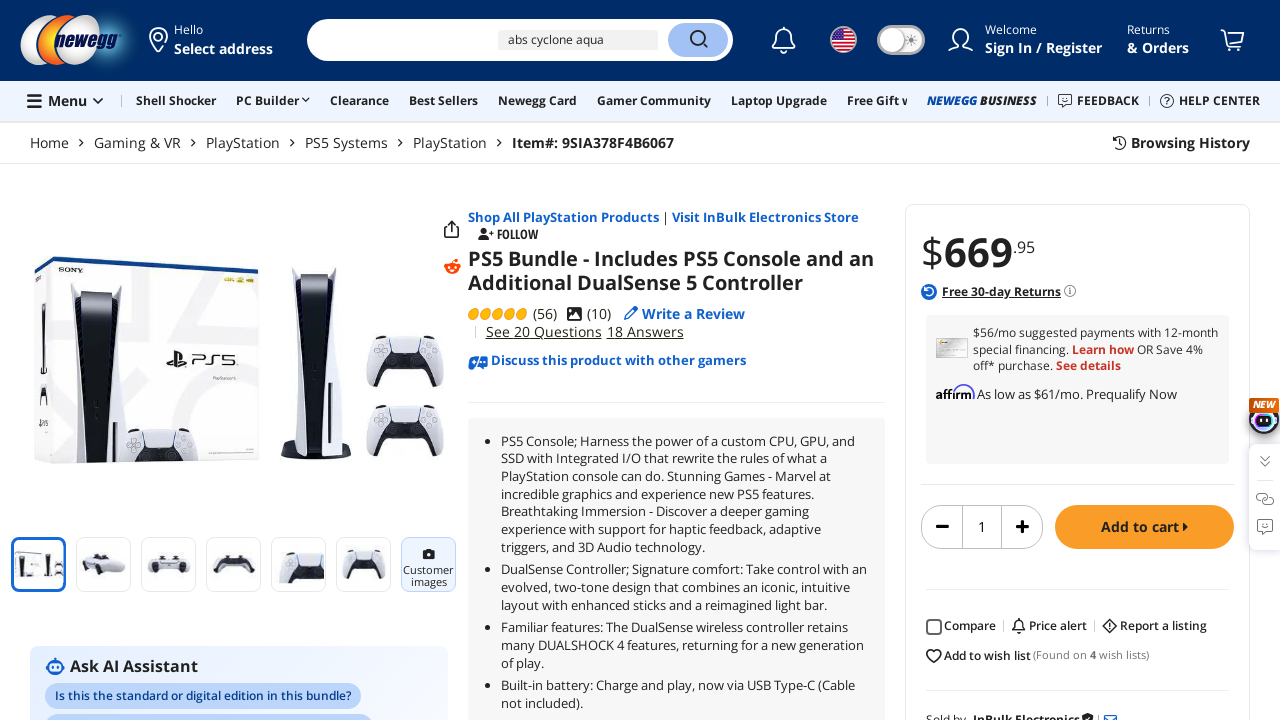

Page DOM content finished loading
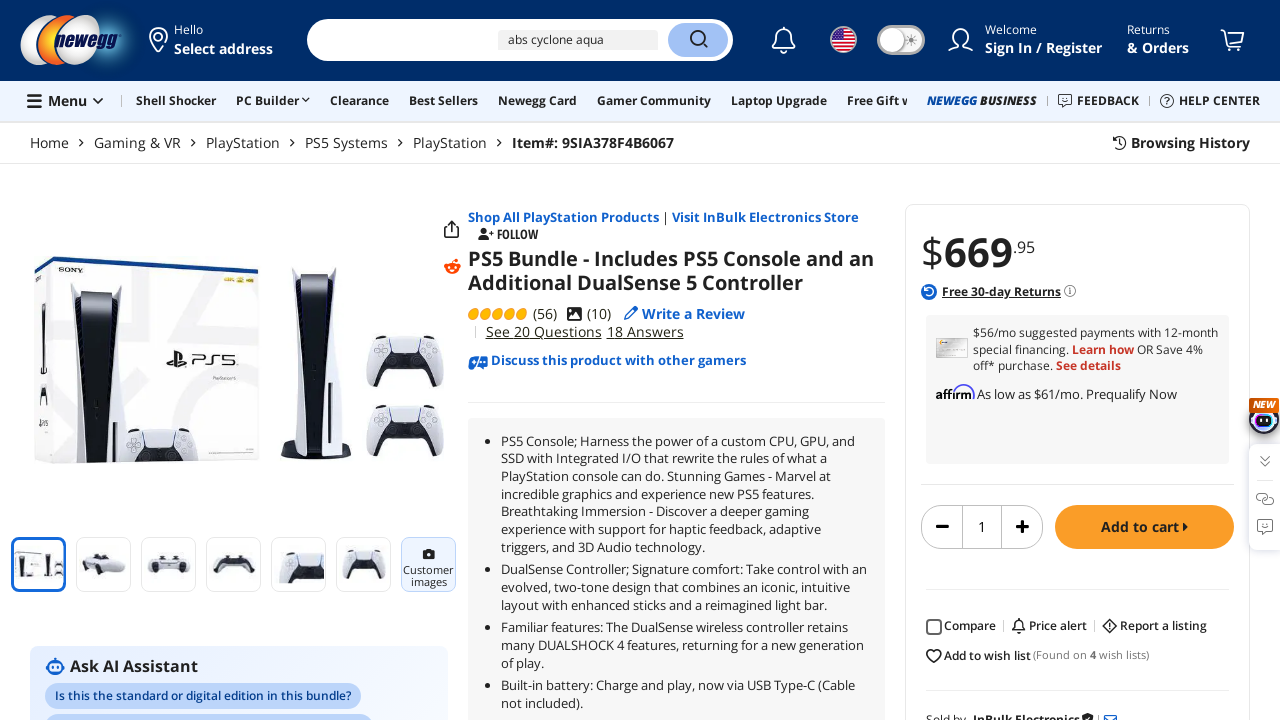

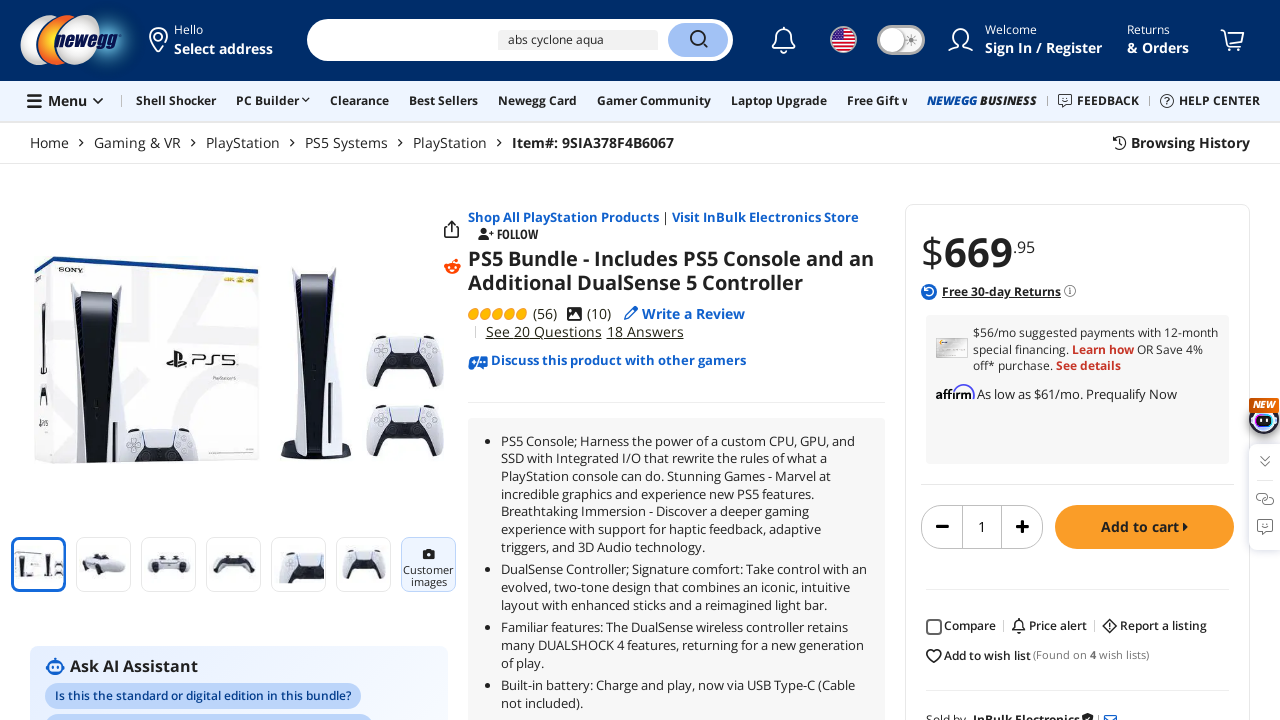